Tests double-click functionality on thecode.media by double-clicking on a tab element to reveal a search section.

Starting URL: https://thecode.media/

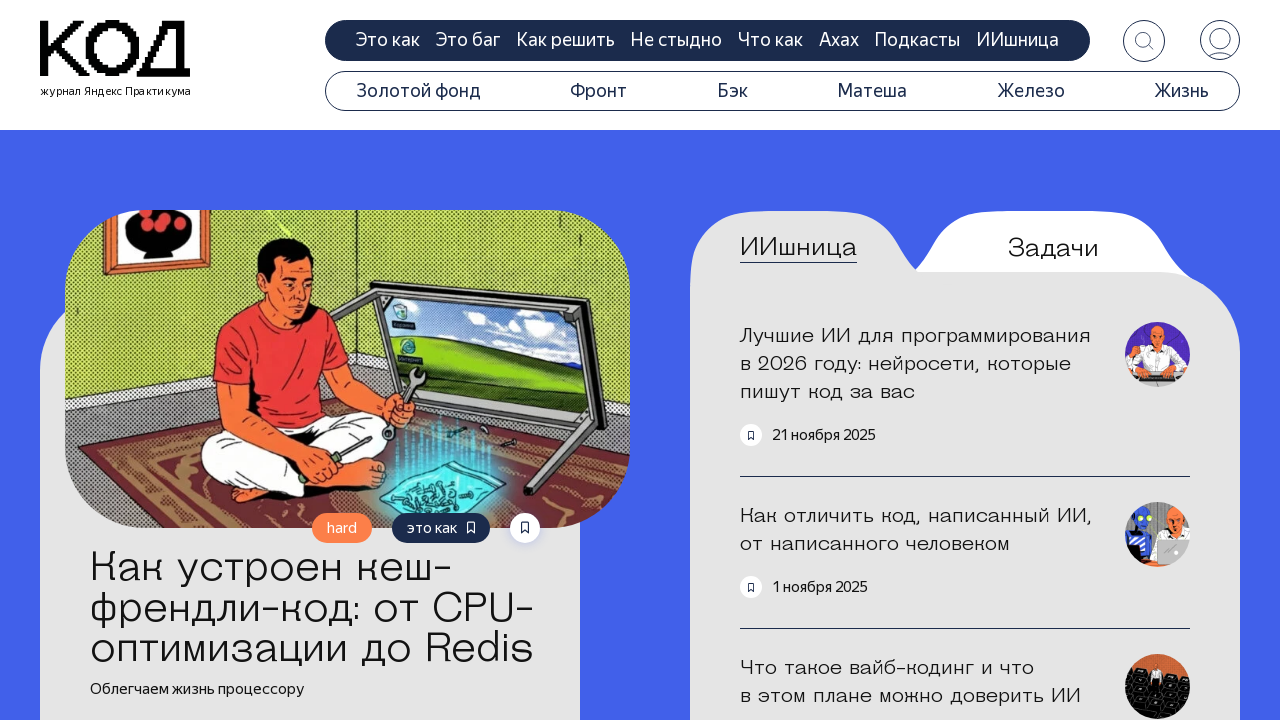

Double-clicked on the questions tab element at (1053, 248) on .tab-questions
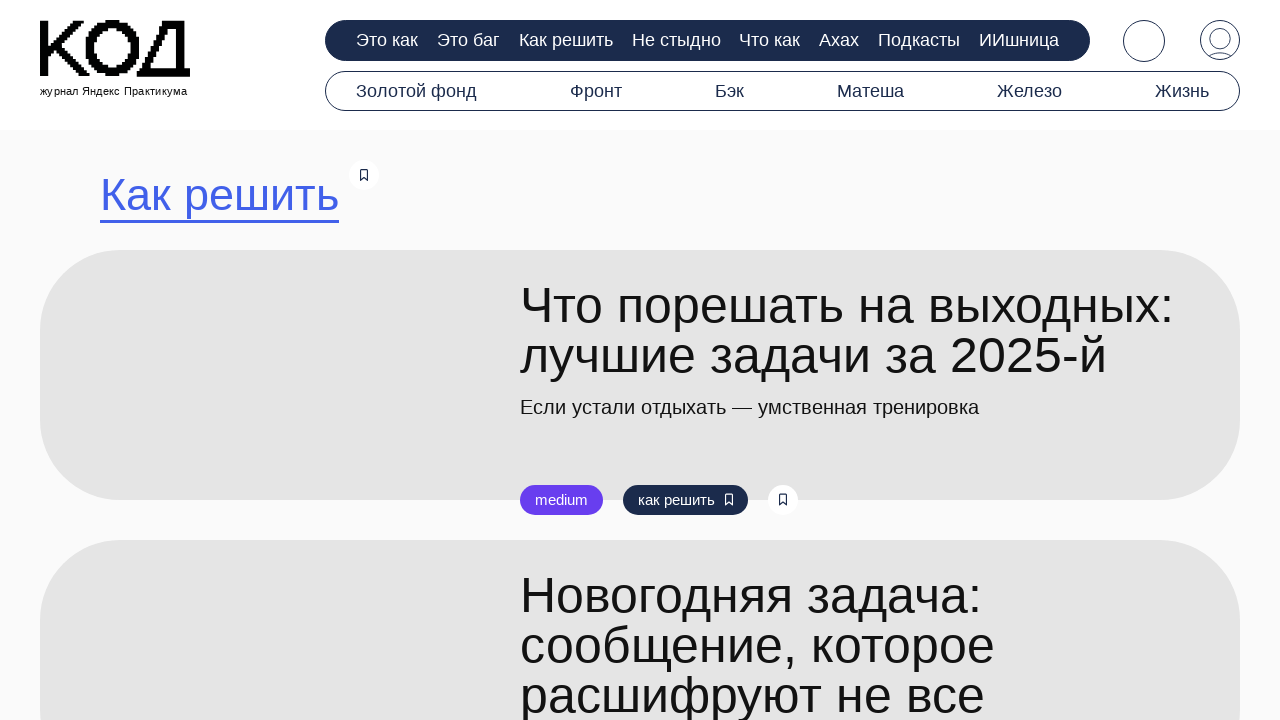

Search section revealed after double-click - search title is now visible
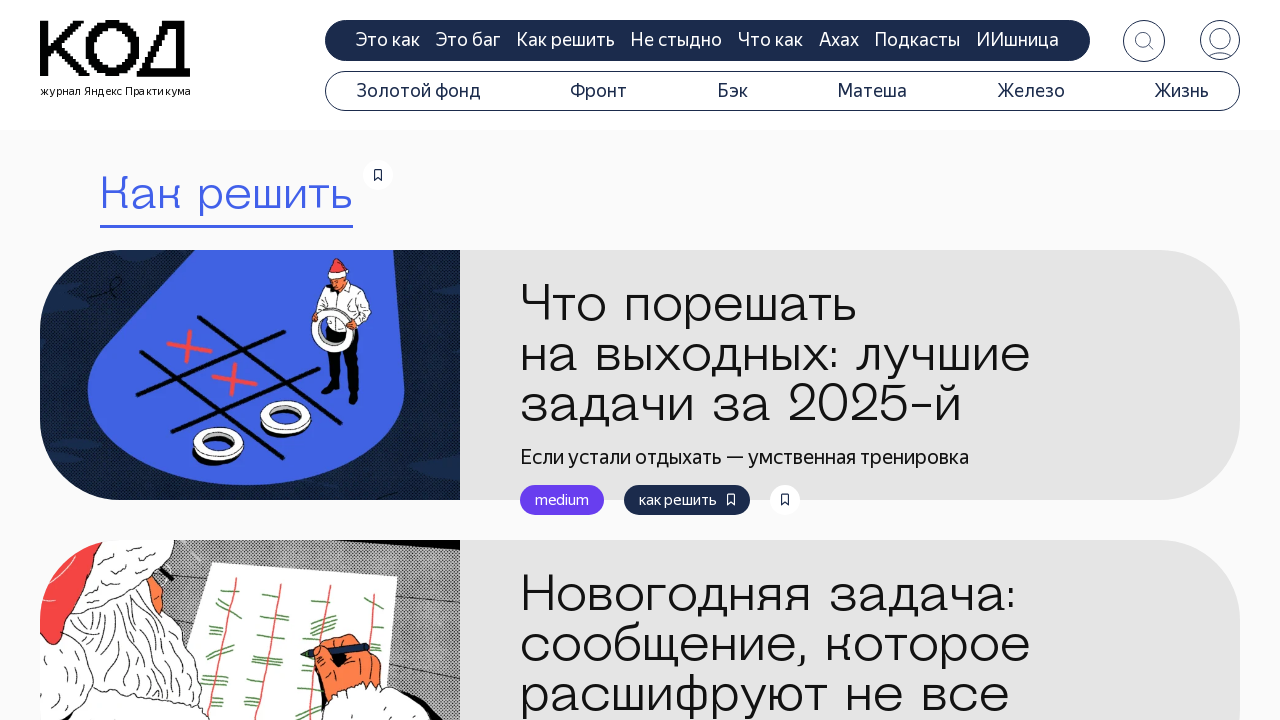

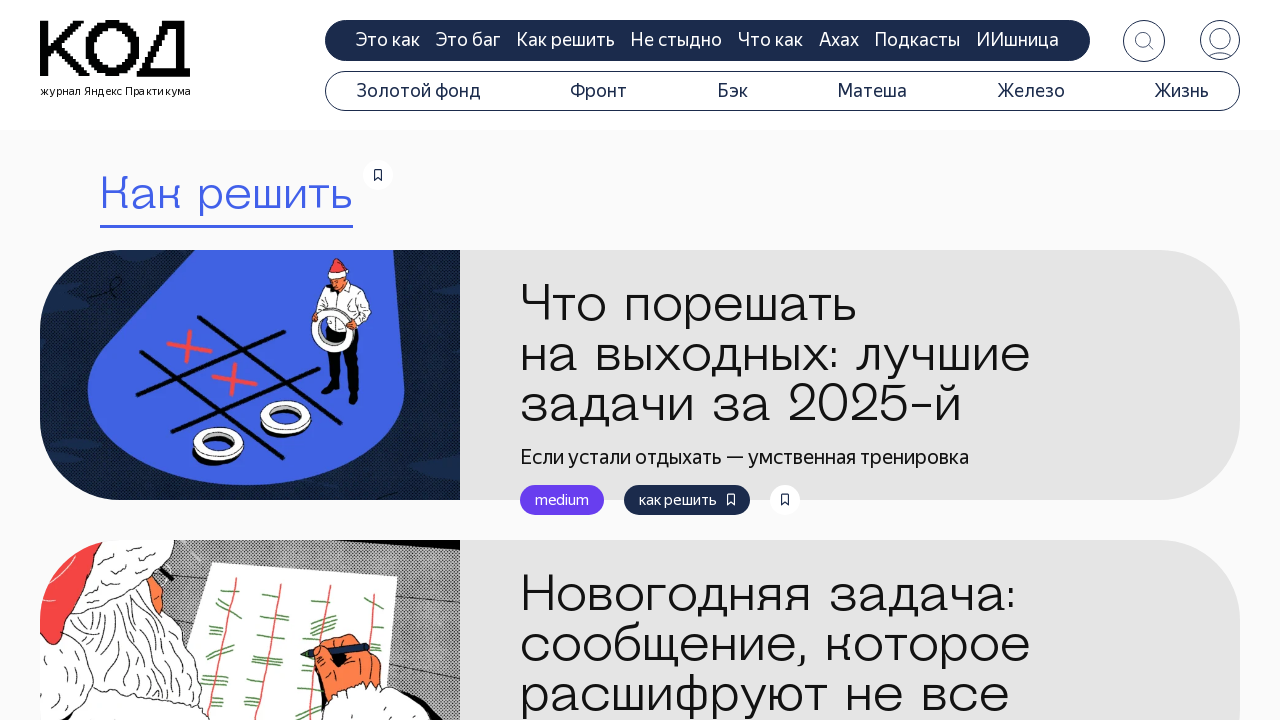